Tests iframe handling by switching to an iframe named "frame1", locating a heading element inside it, and then switching back to the default content.

Starting URL: https://demoqa.com/frames

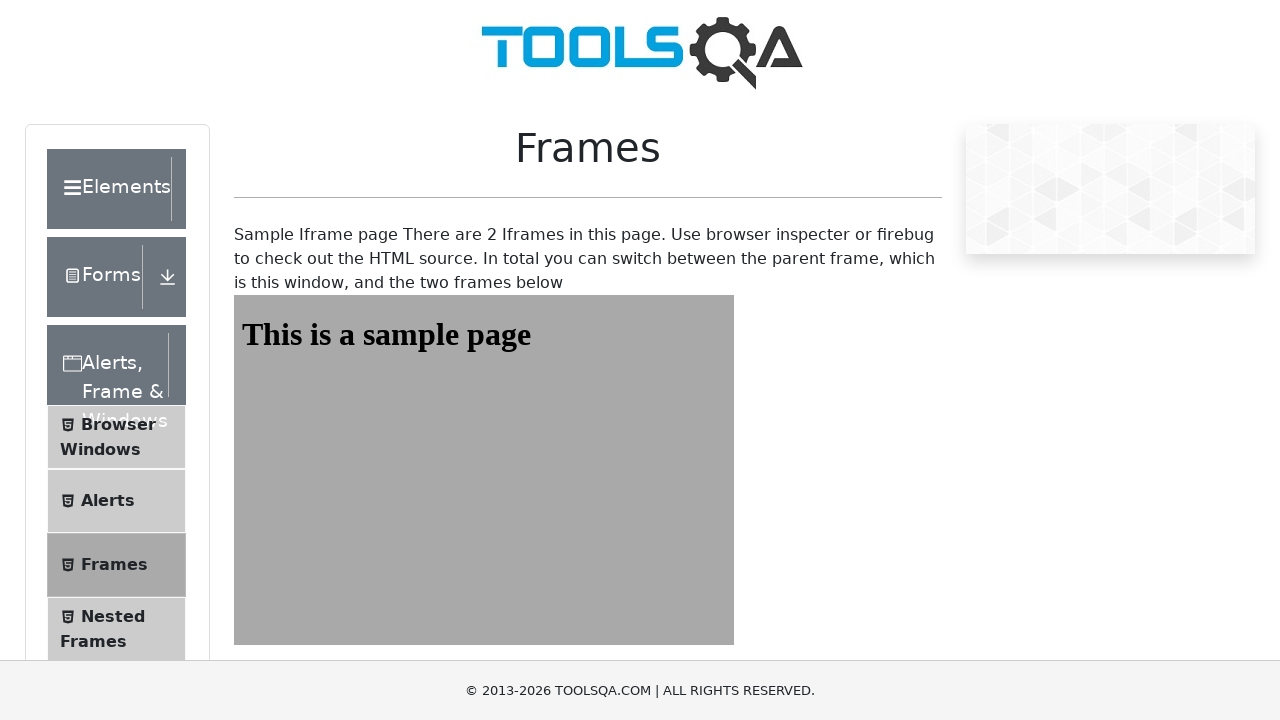

Navigated to https://demoqa.com/frames
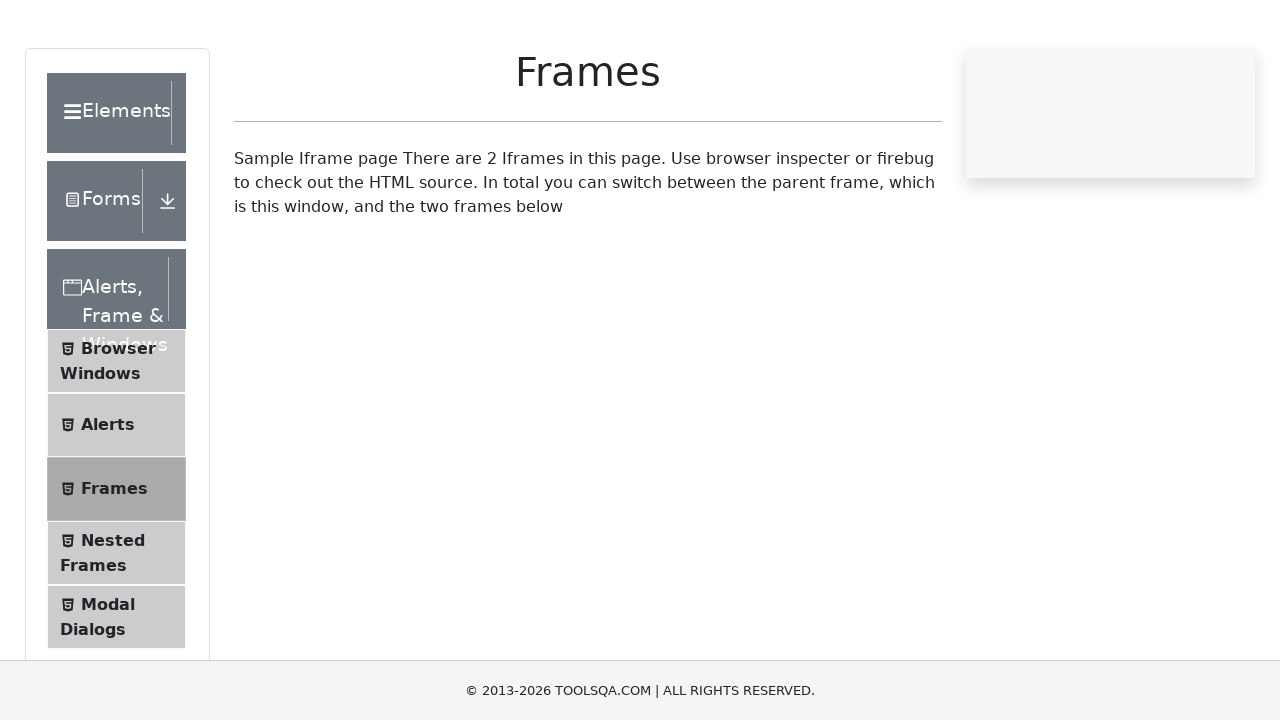

Located iframe with id 'frame1'
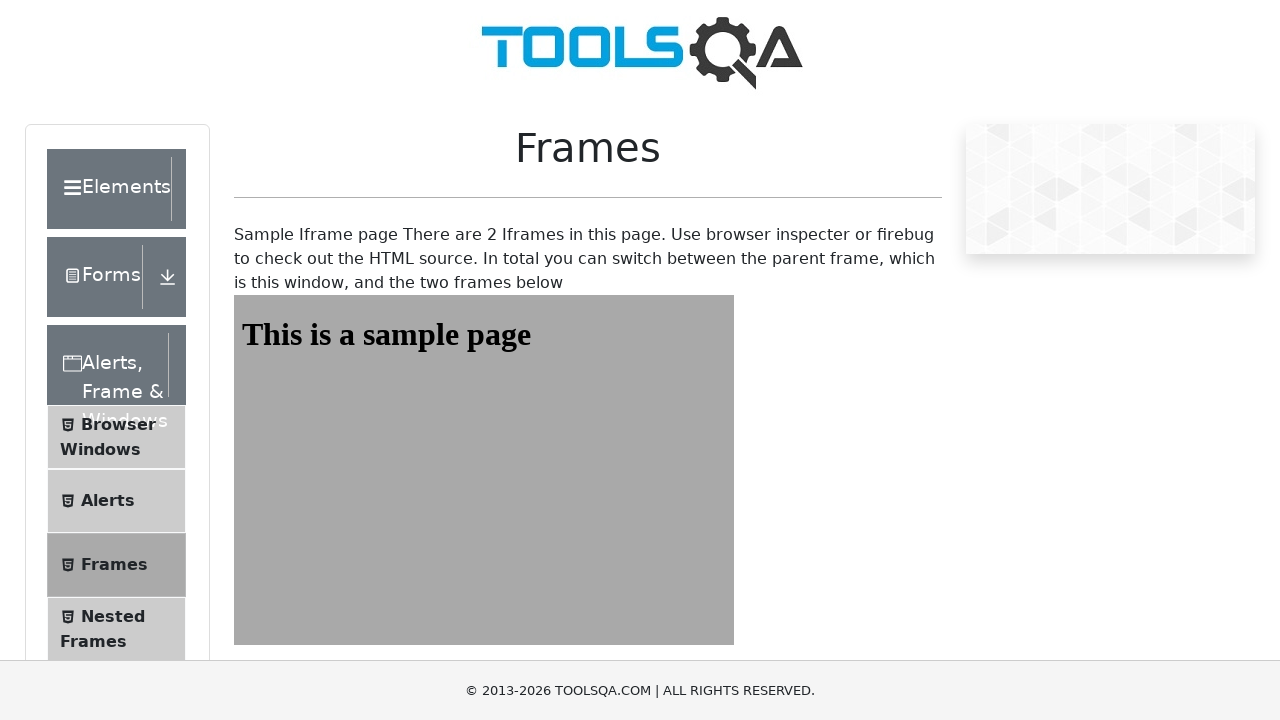

Located heading element with id 'sampleHeading' inside iframe
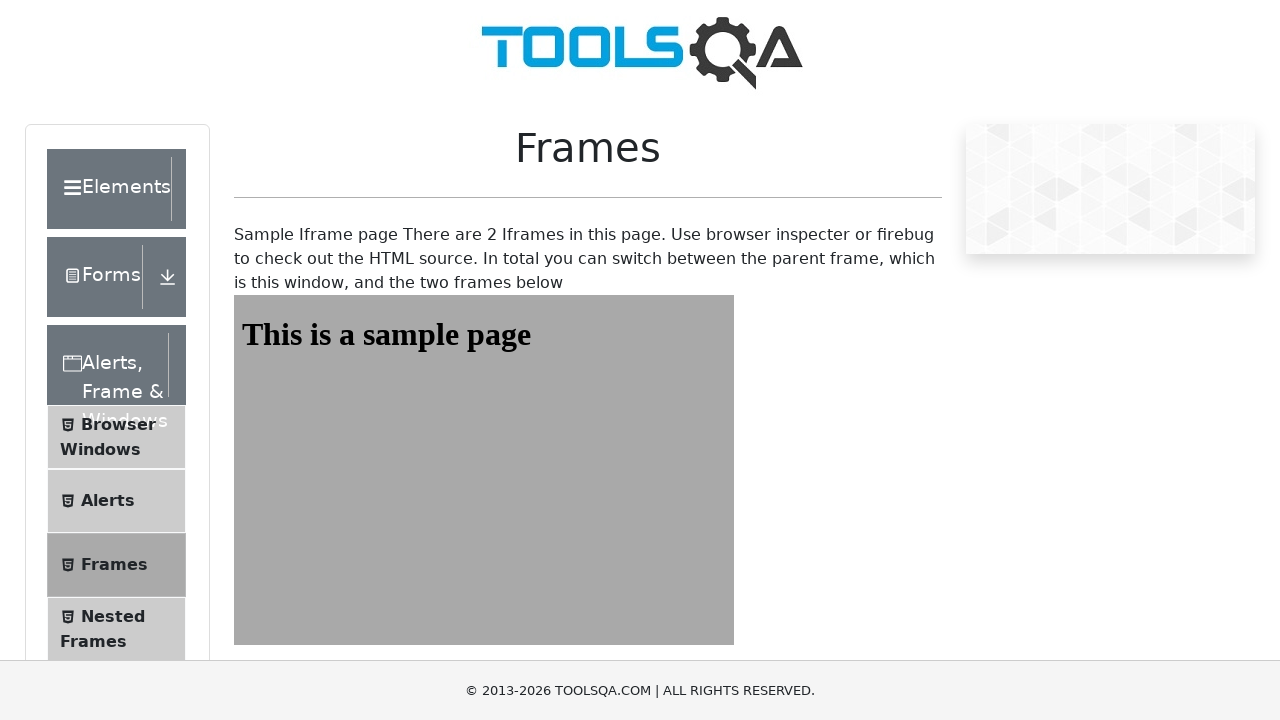

Heading element became visible
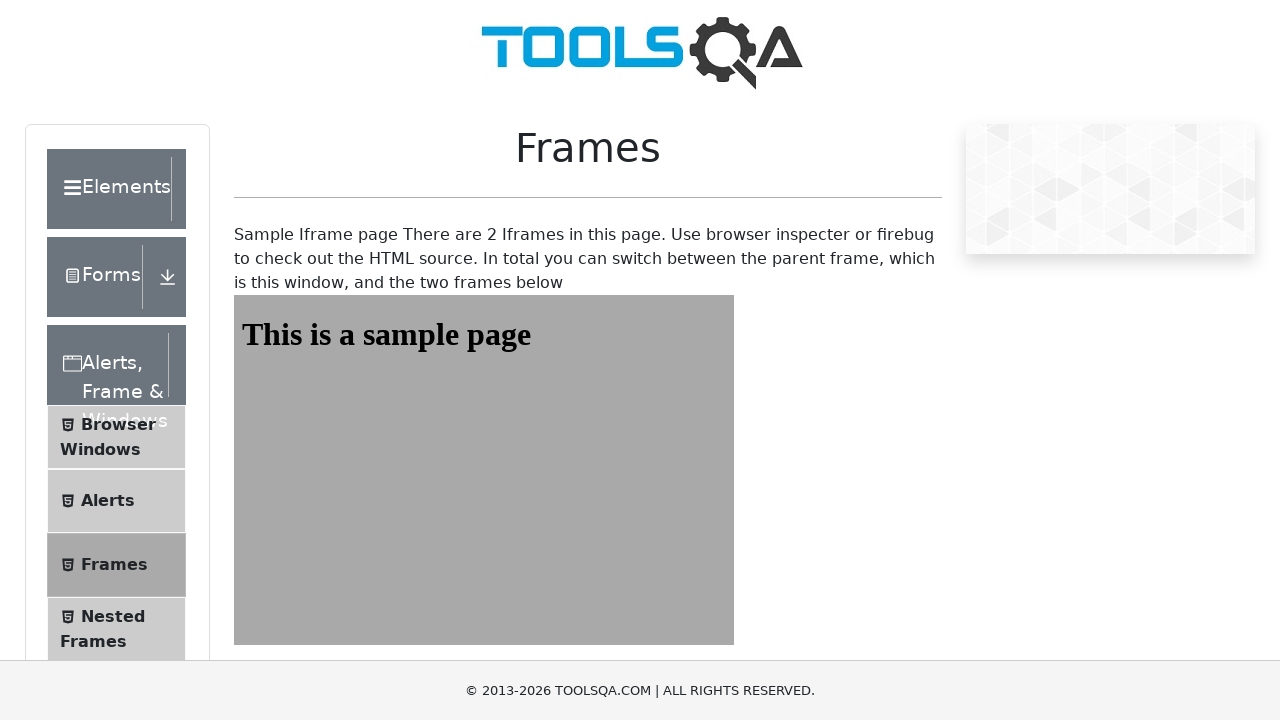

Retrieved heading text: 'This is a sample page'
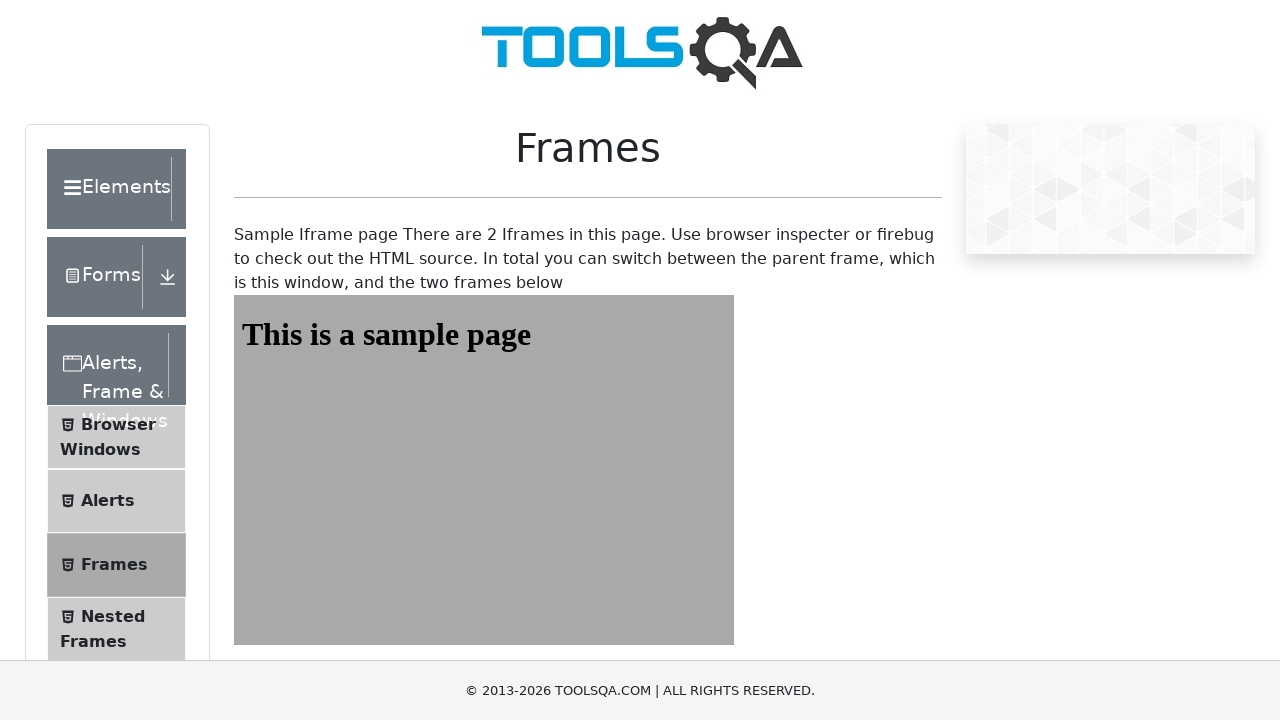

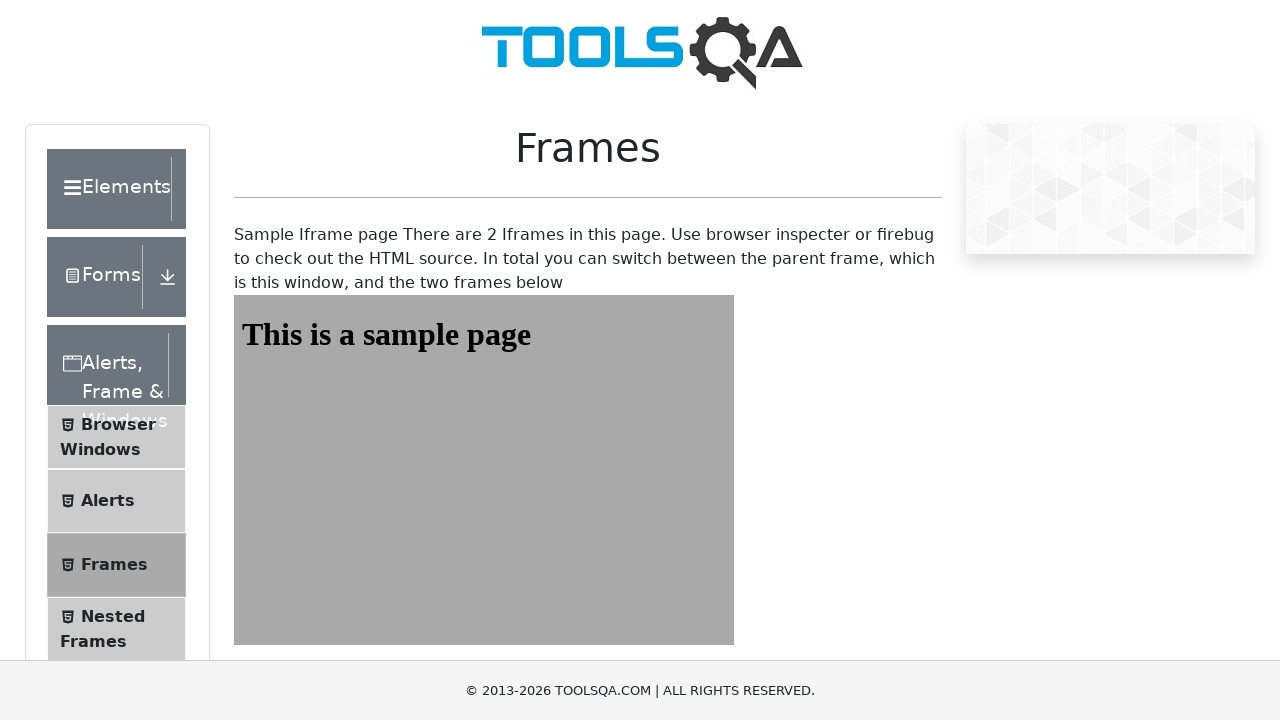